Verifies CSS styling properties of the product grid and footer elements on the homepage

Starting URL: https://www.demoblaze.com/index.html

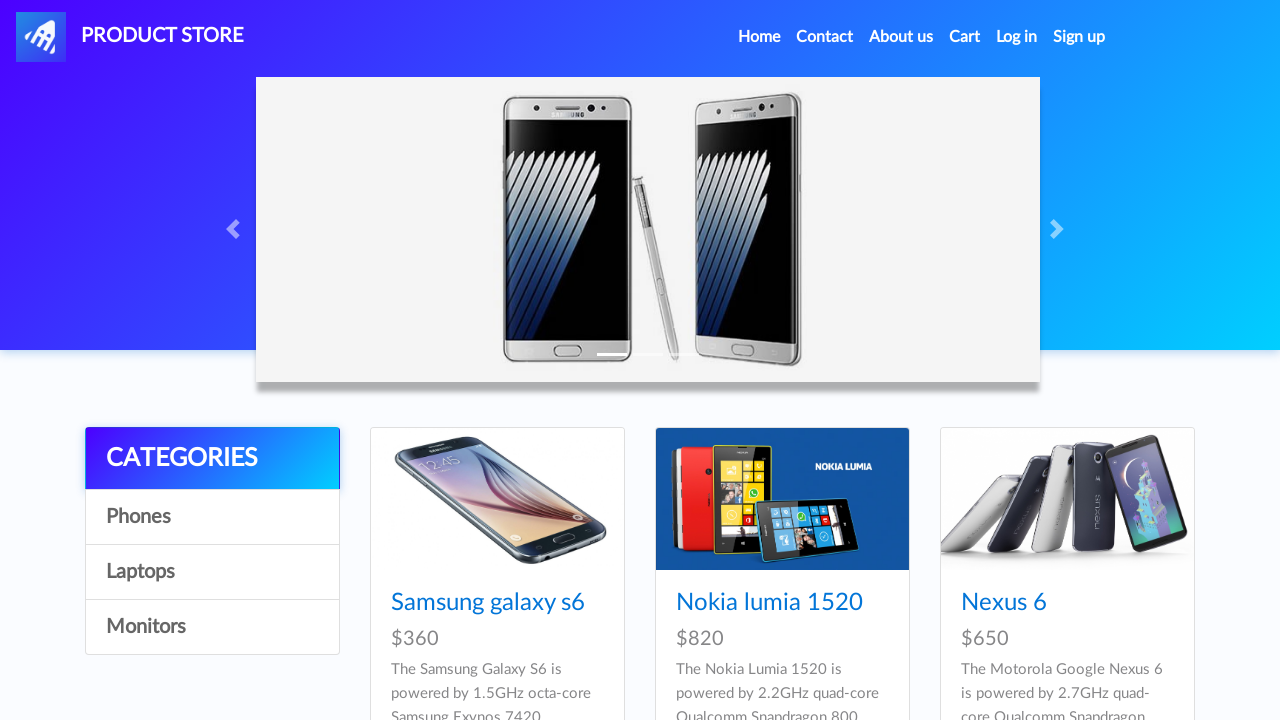

Waited for product grid body (#tbodyid) to be visible
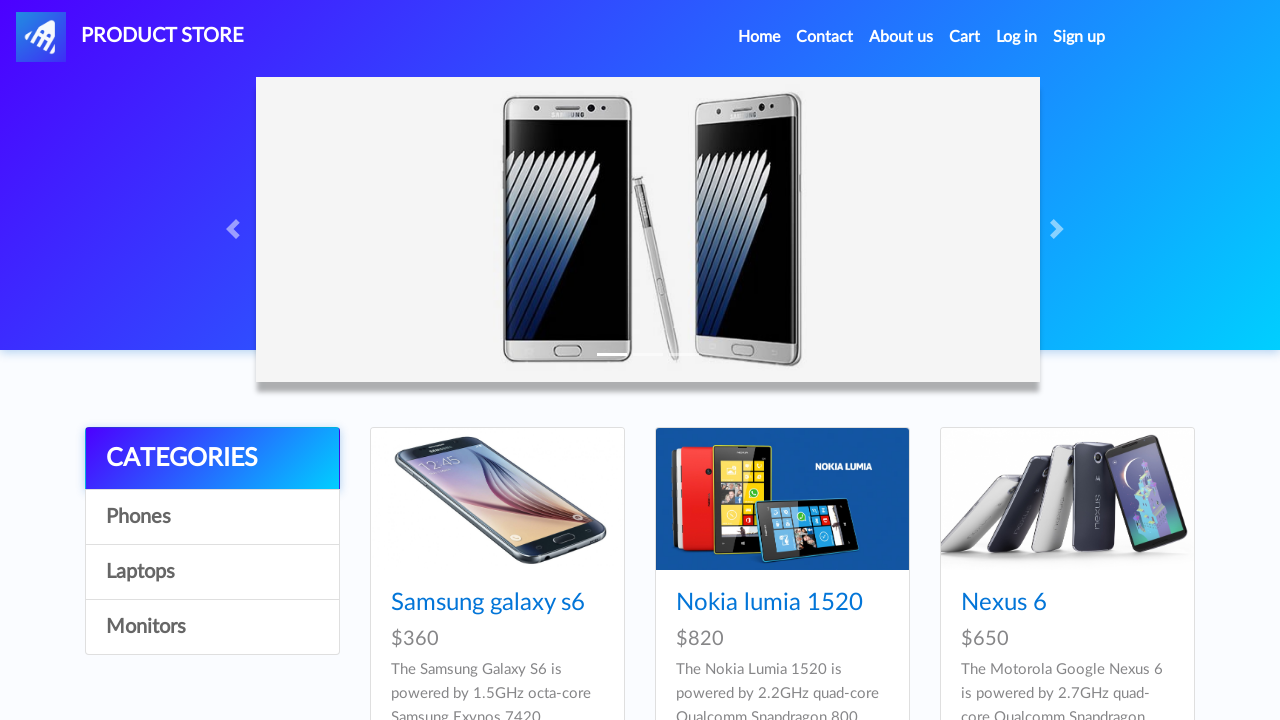

Waited for footer (#footc) to be visible
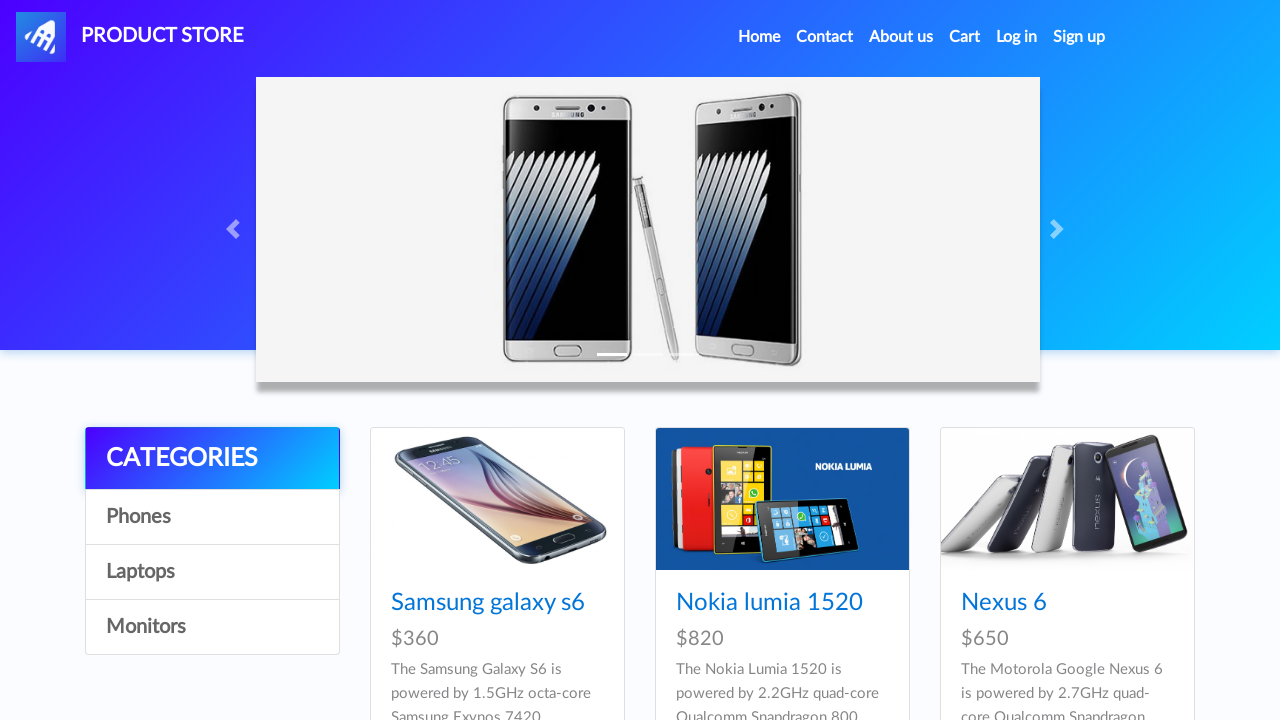

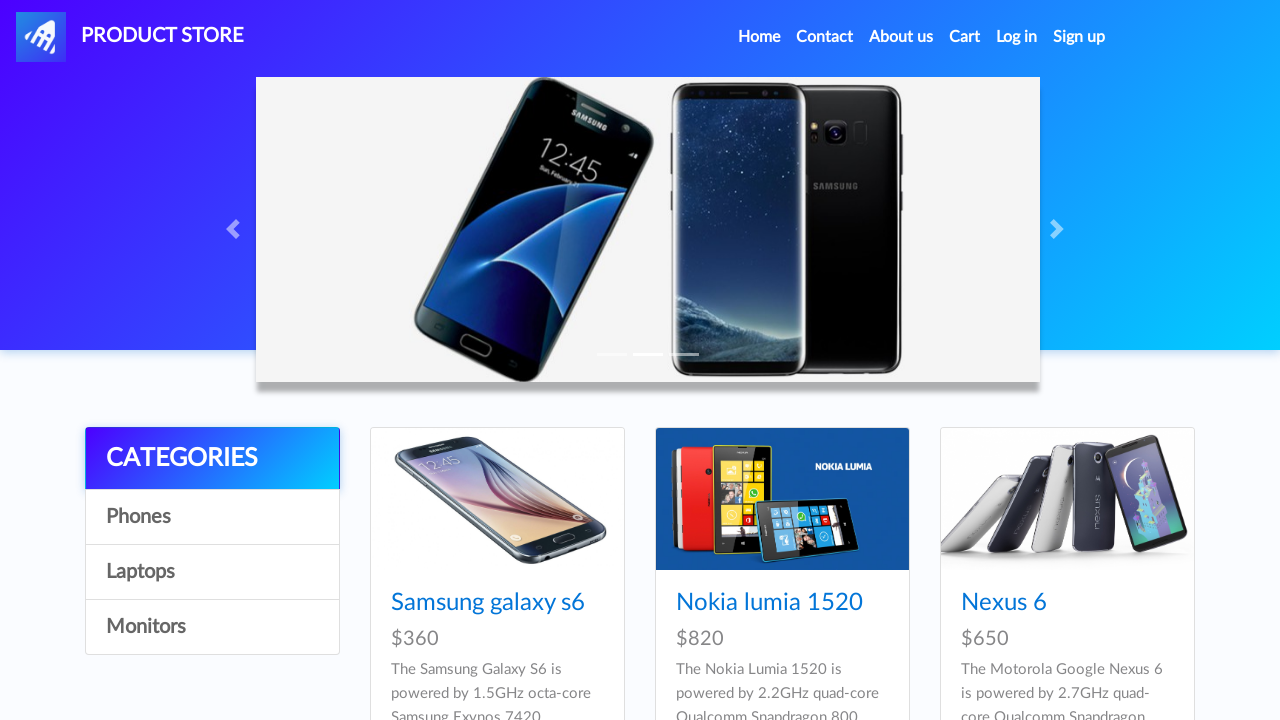